Tests file download functionality by clicking on a file link to download it from the download page

Starting URL: https://the-internet.herokuapp.com/download

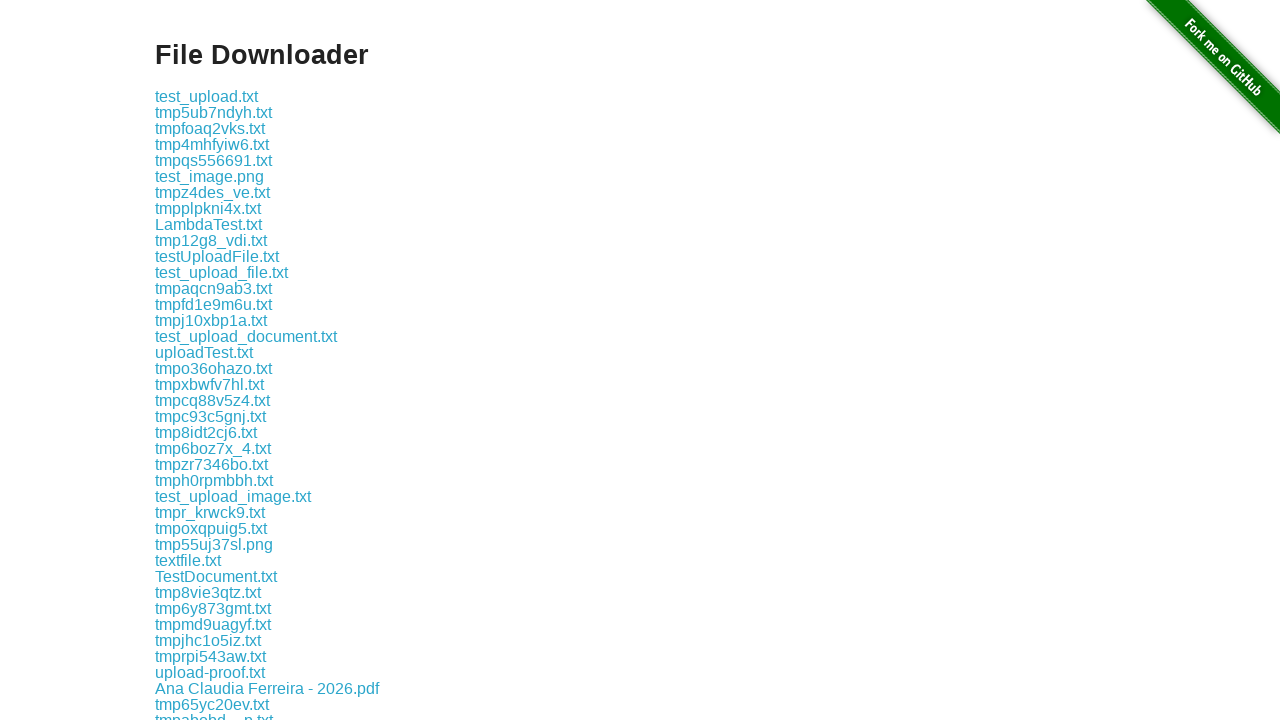

Clicked on test.txt file link to initiate download at (178, 360) on xpath=//*[text()='test.txt']
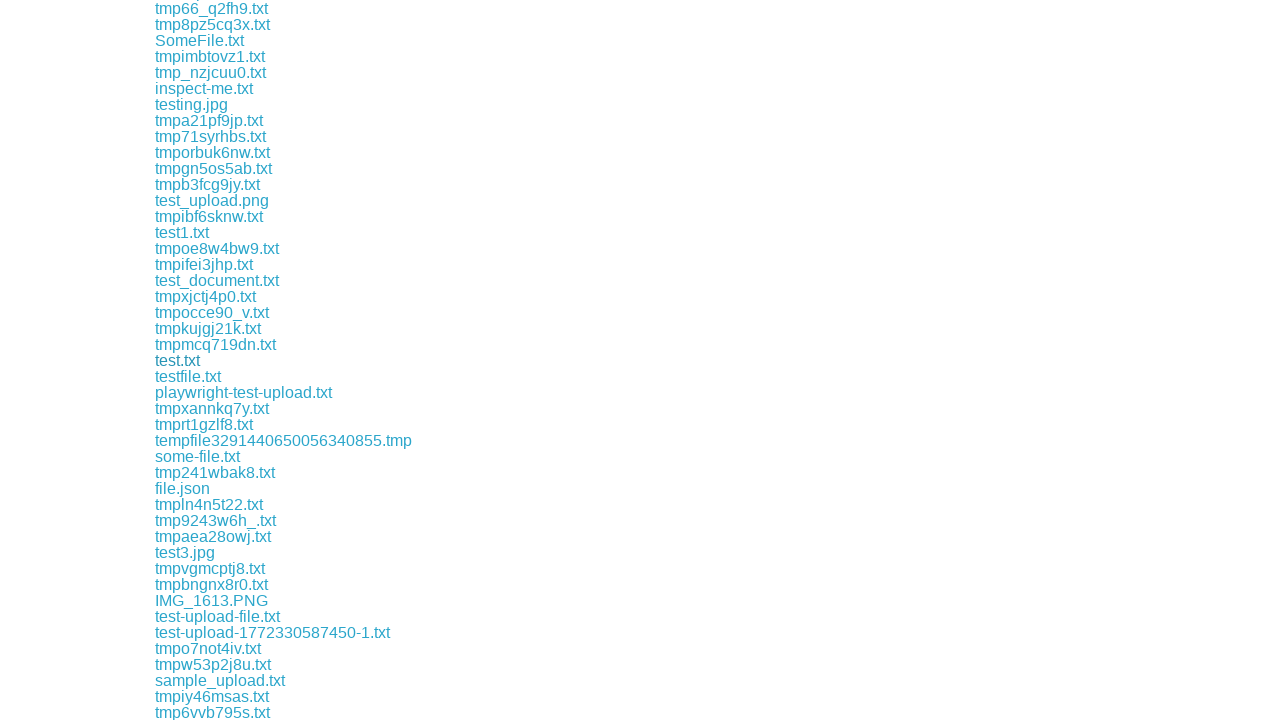

Waited 2 seconds for download to complete
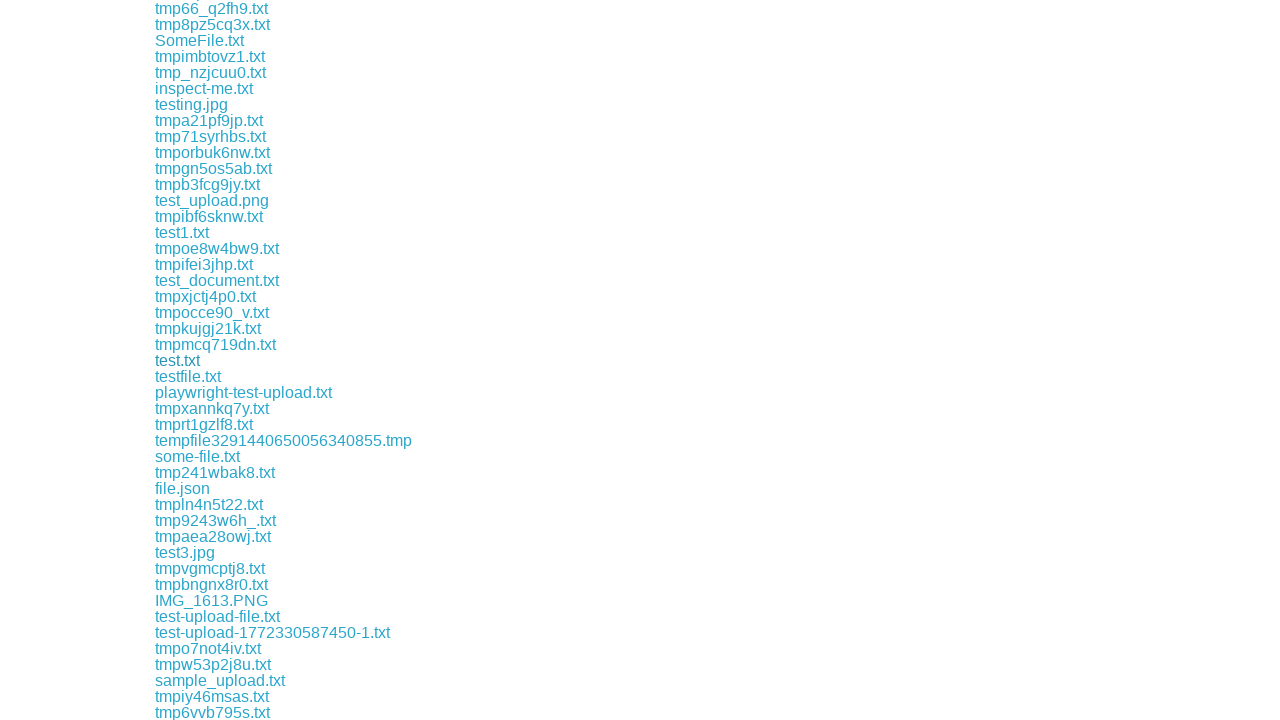

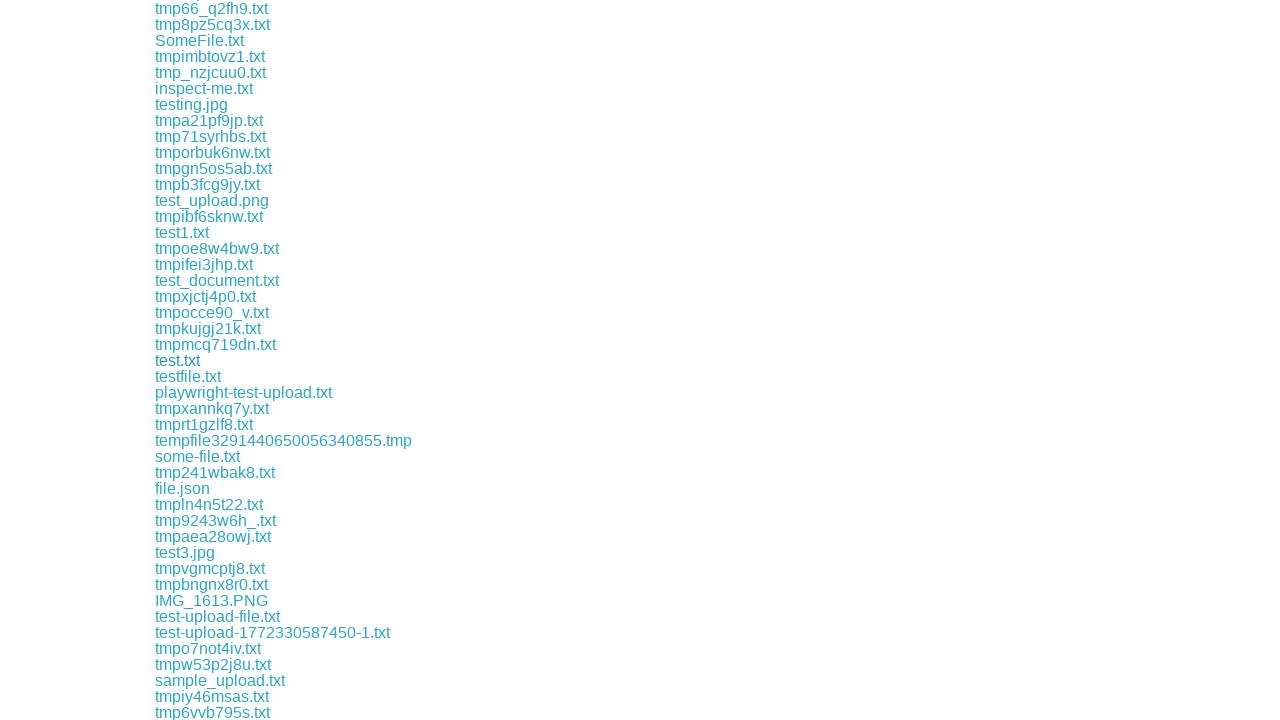